Tests dynamic element visibility by waiting for a button to become visible after page load

Starting URL: https://demoqa.com/dynamic-properties

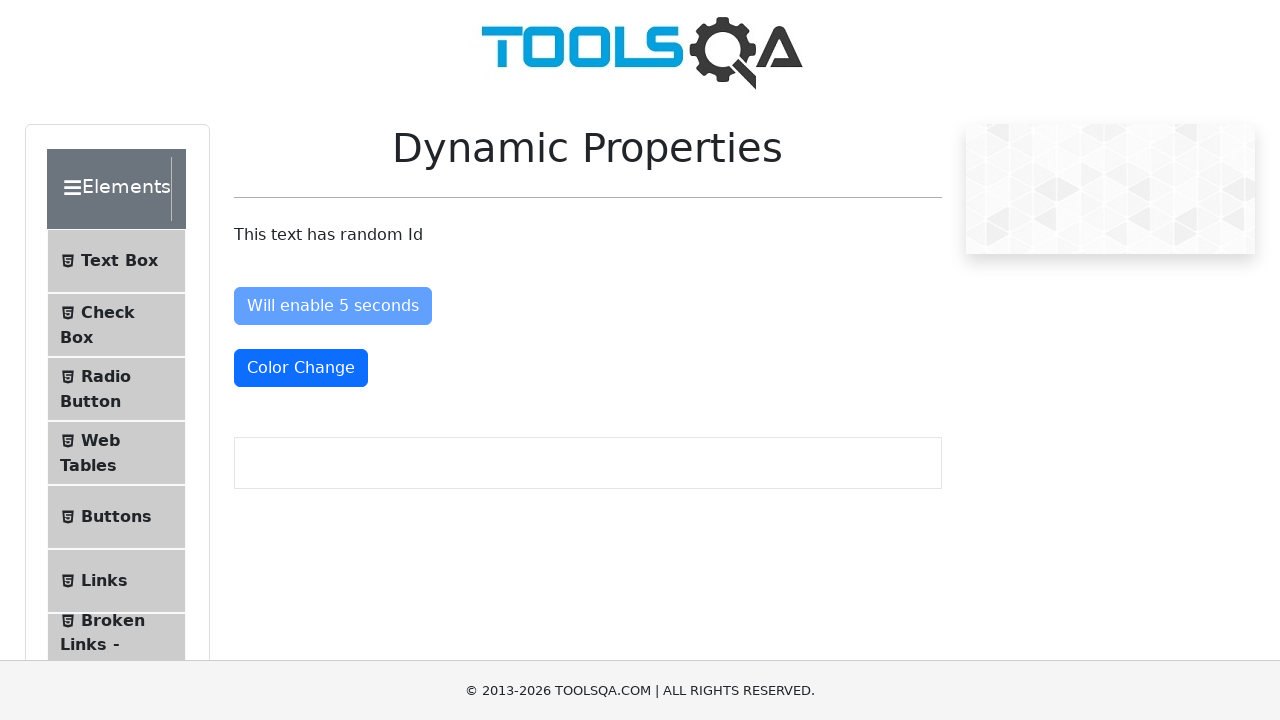

Scrolled to bottom of page to view dynamic elements section
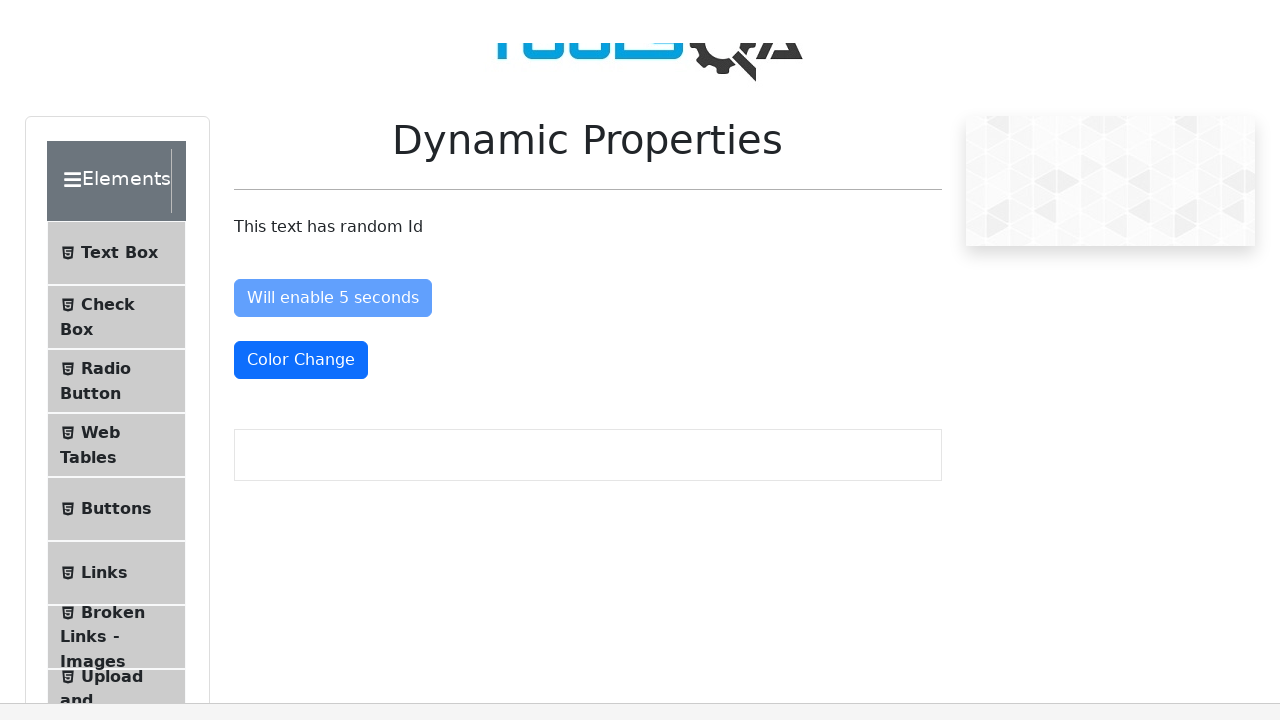

Waited for 'Visible After 5 seconds' button to appear (timeout: 10s)
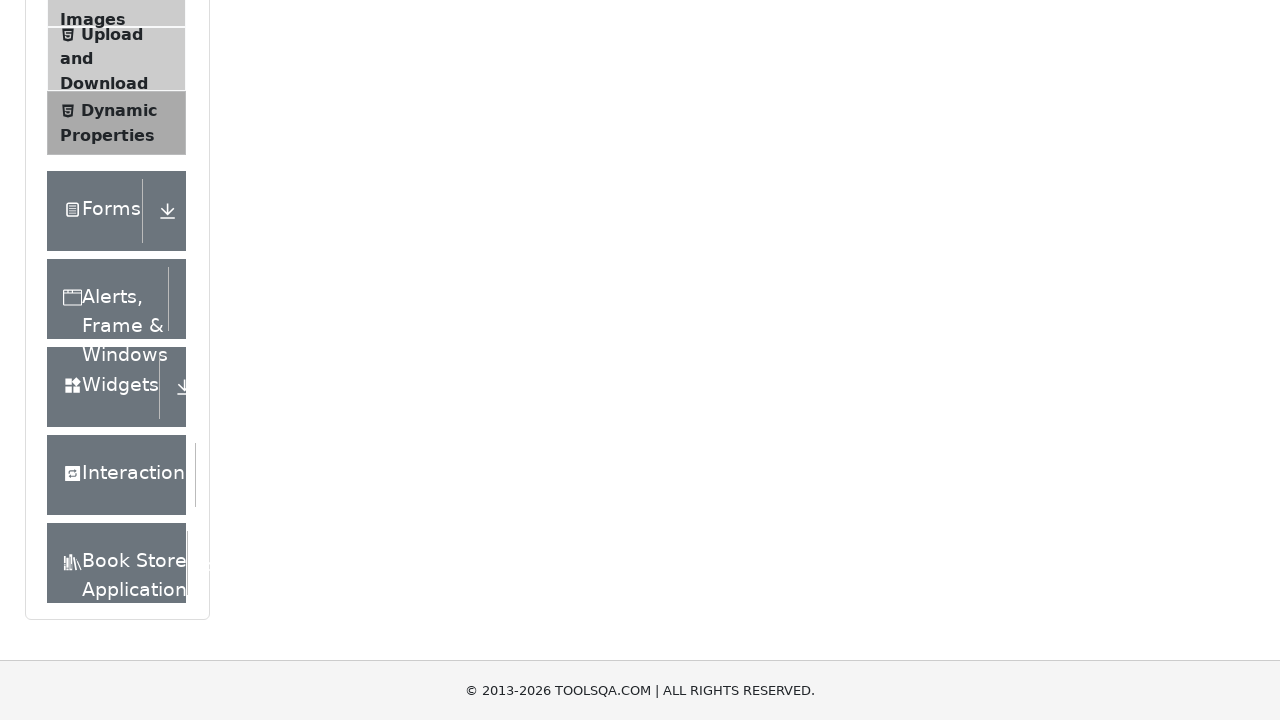

Retrieved button text: 'Visible After 5 Seconds'
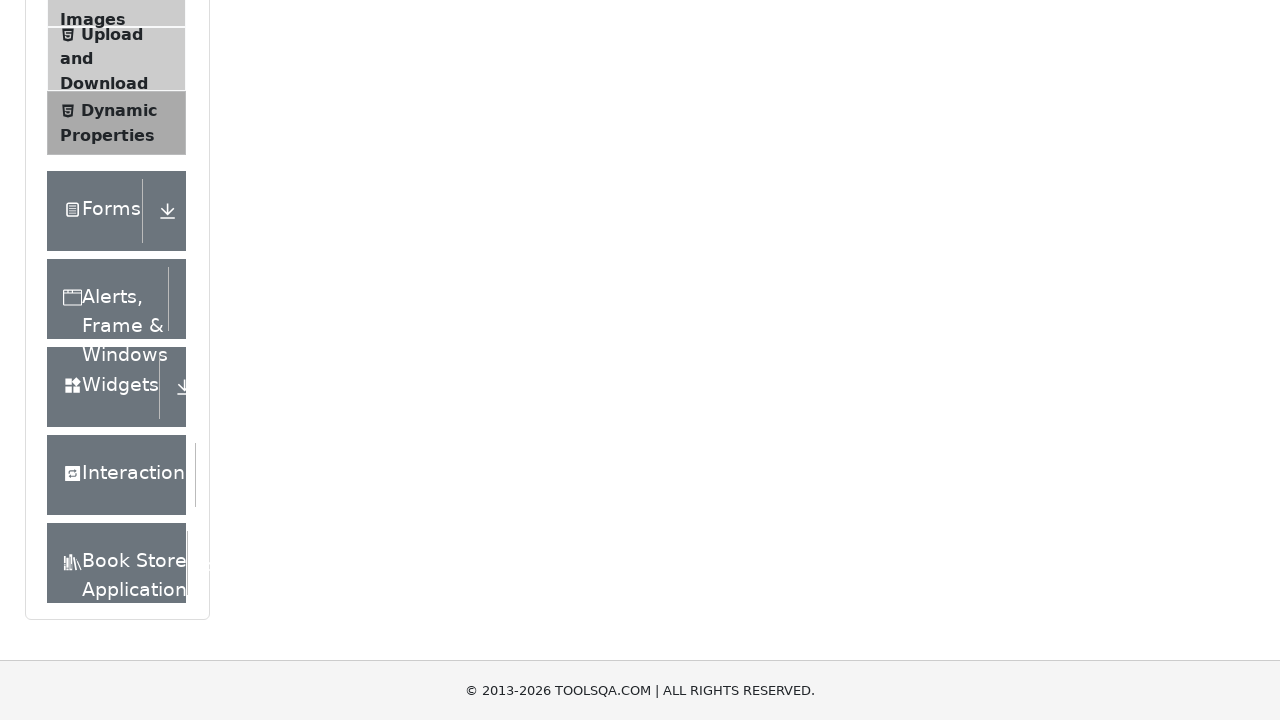

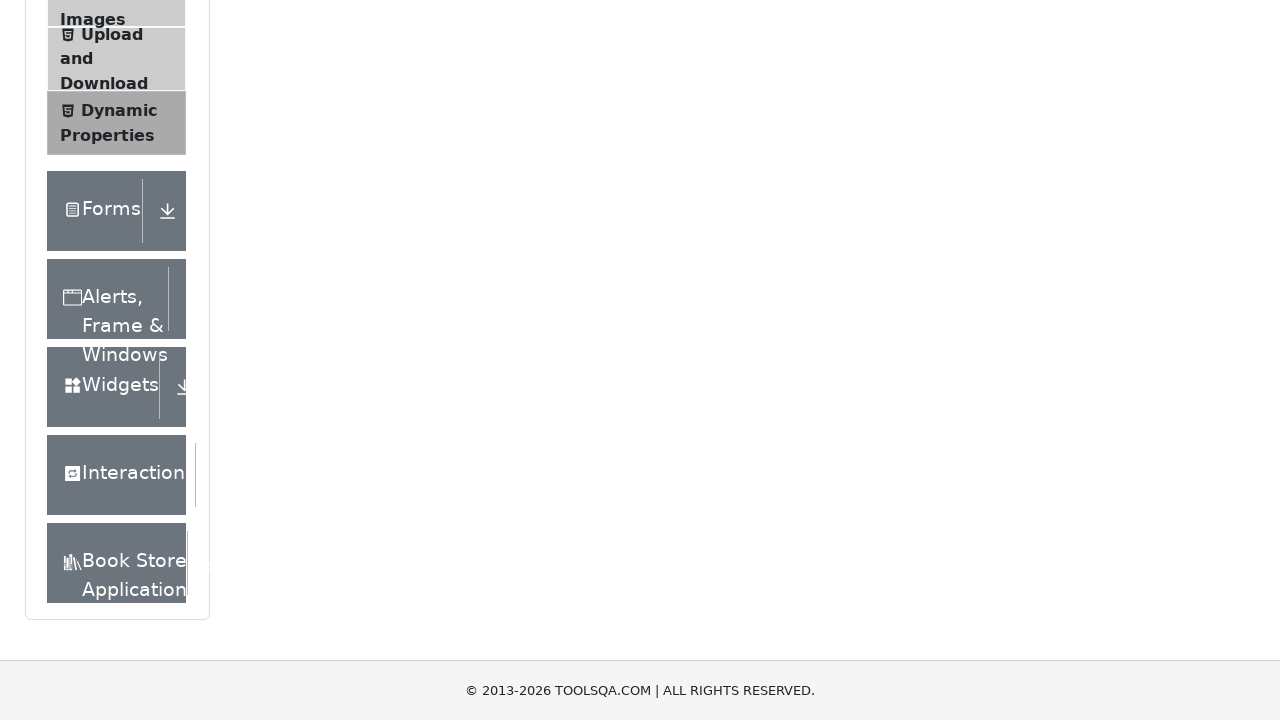